Performs a drag and drop action by dragging an element to a specific offset position

Starting URL: https://crossbrowsertesting.github.io/drag-and-drop

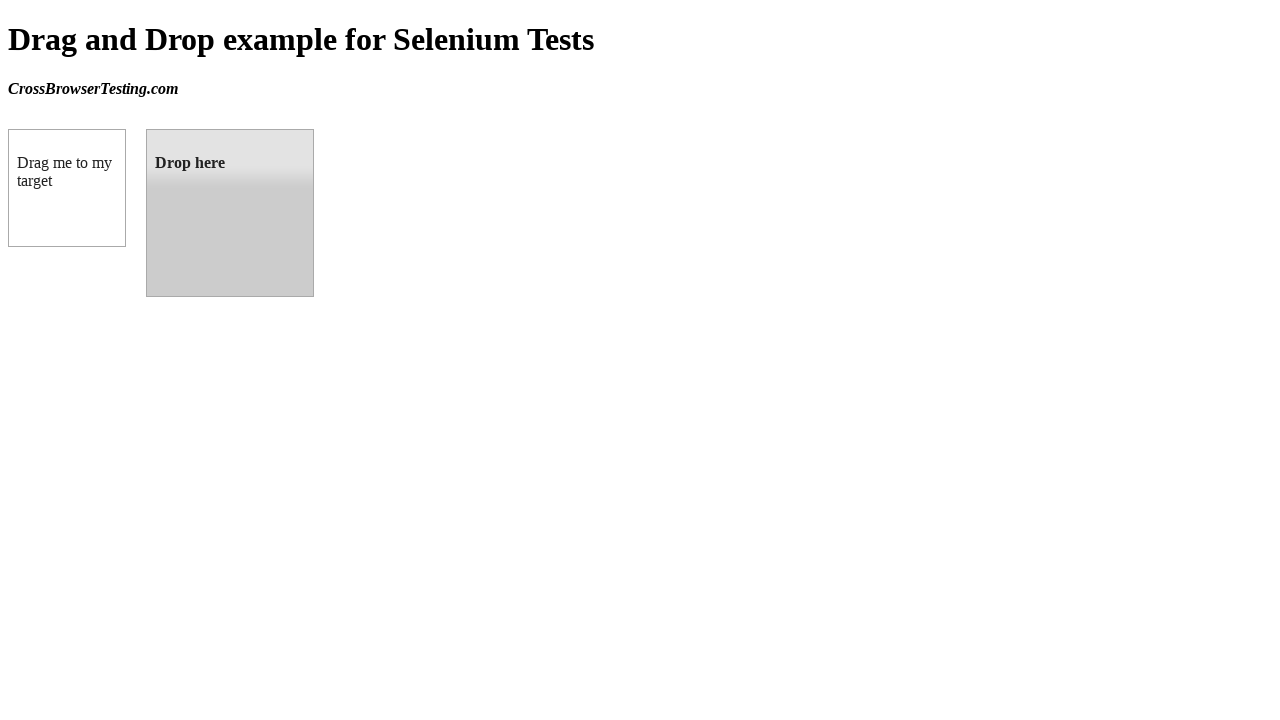

Located draggable element with id 'draggable'
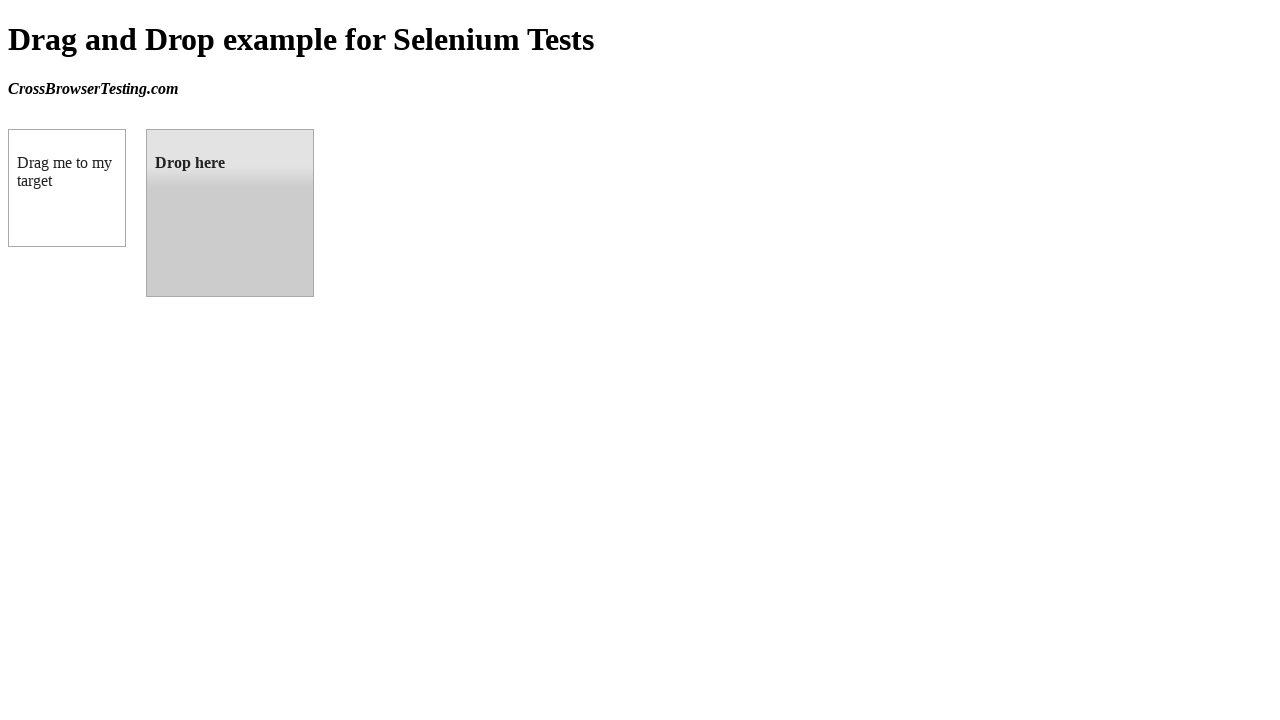

Located droppable target element with id 'droppable'
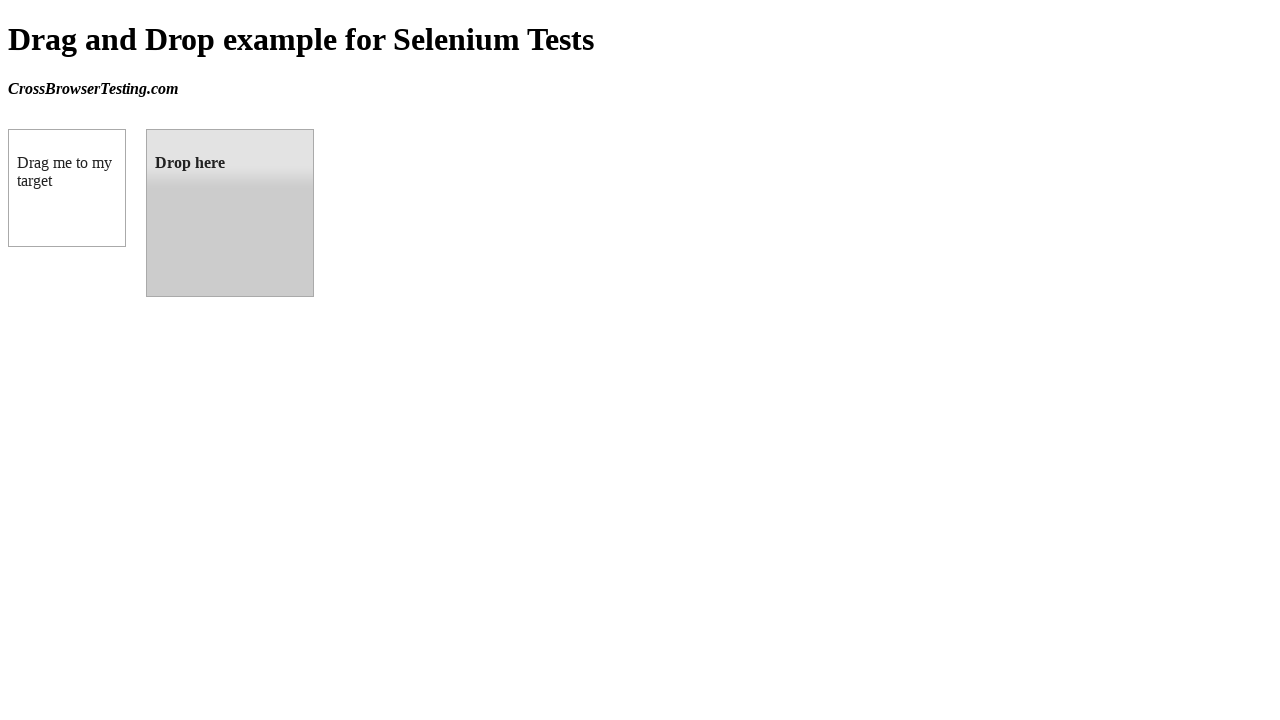

Retrieved bounding box of target element
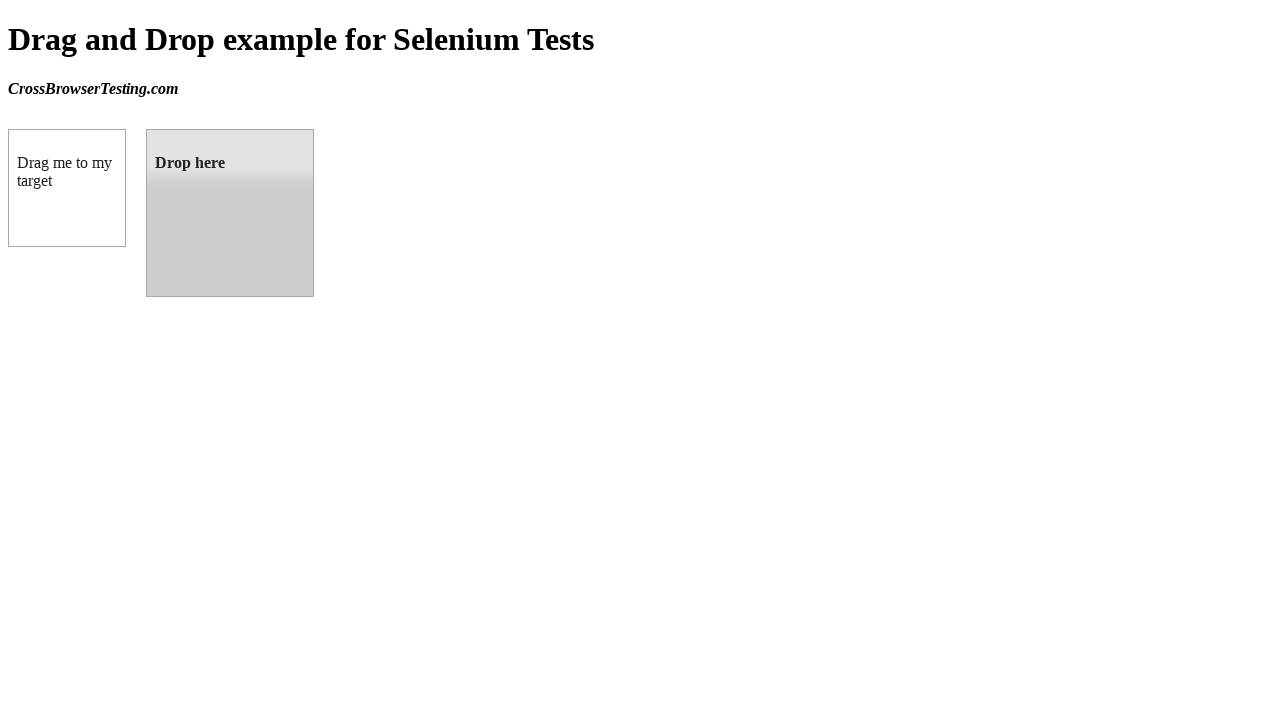

Performed drag and drop action from draggable element to droppable target at (230, 213)
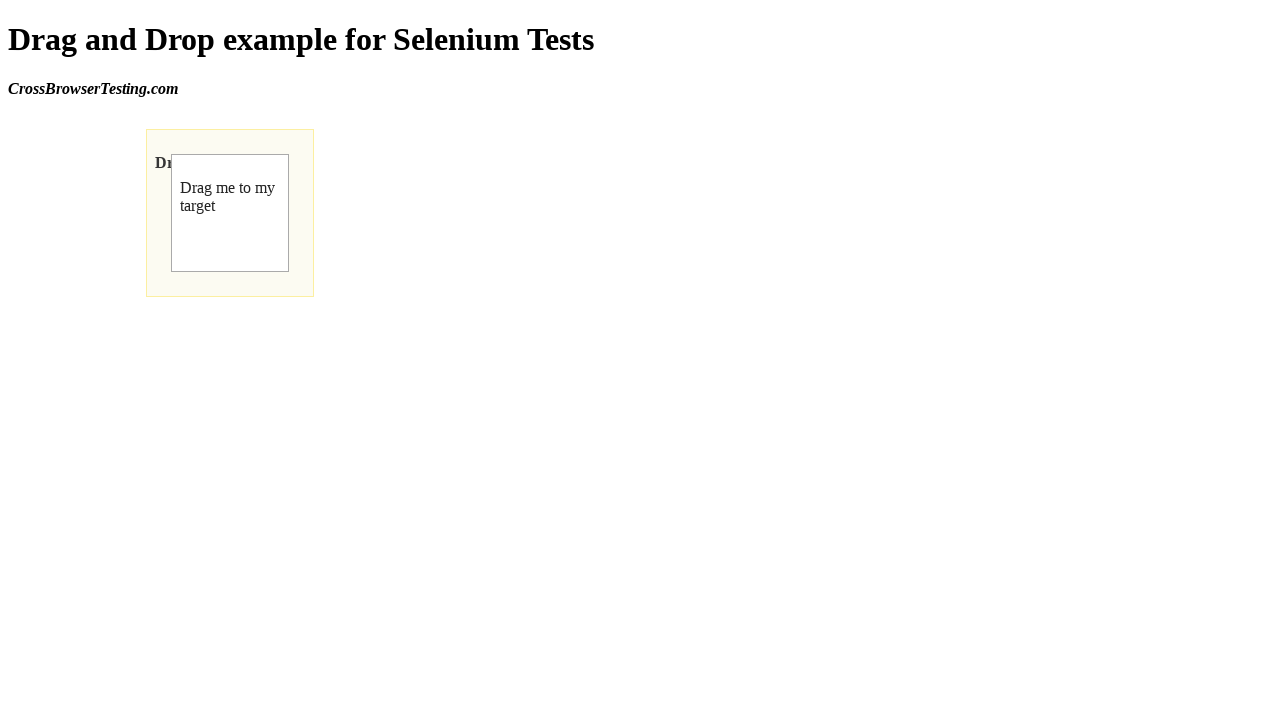

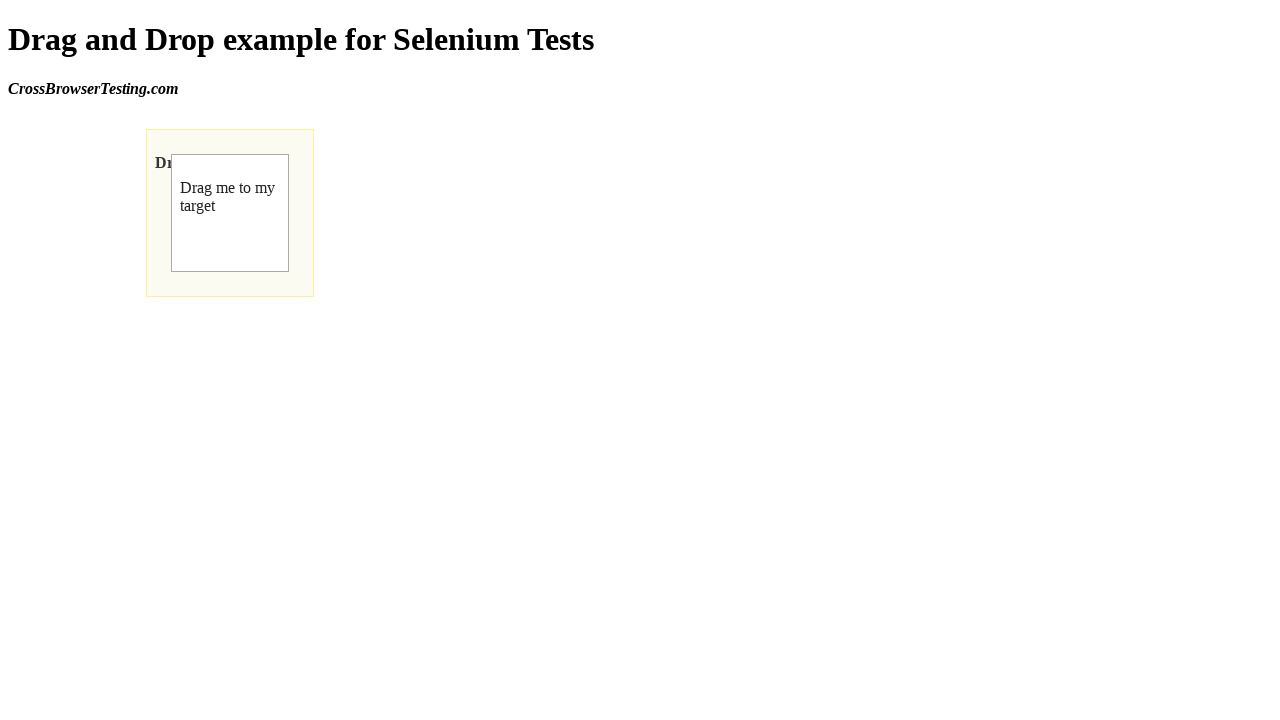